Tests drag and drop functionality by dragging column A to column B and verifying the columns swap positions

Starting URL: https://the-internet.herokuapp.com/drag_and_drop

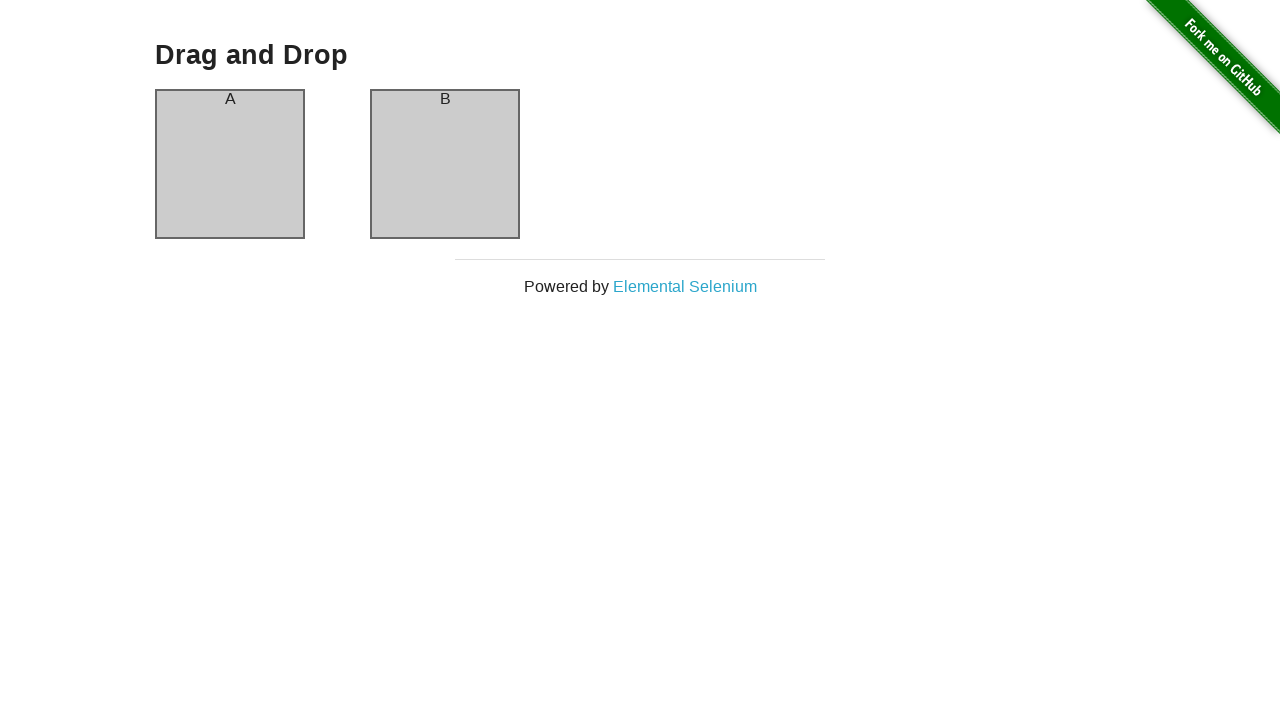

Located column A element
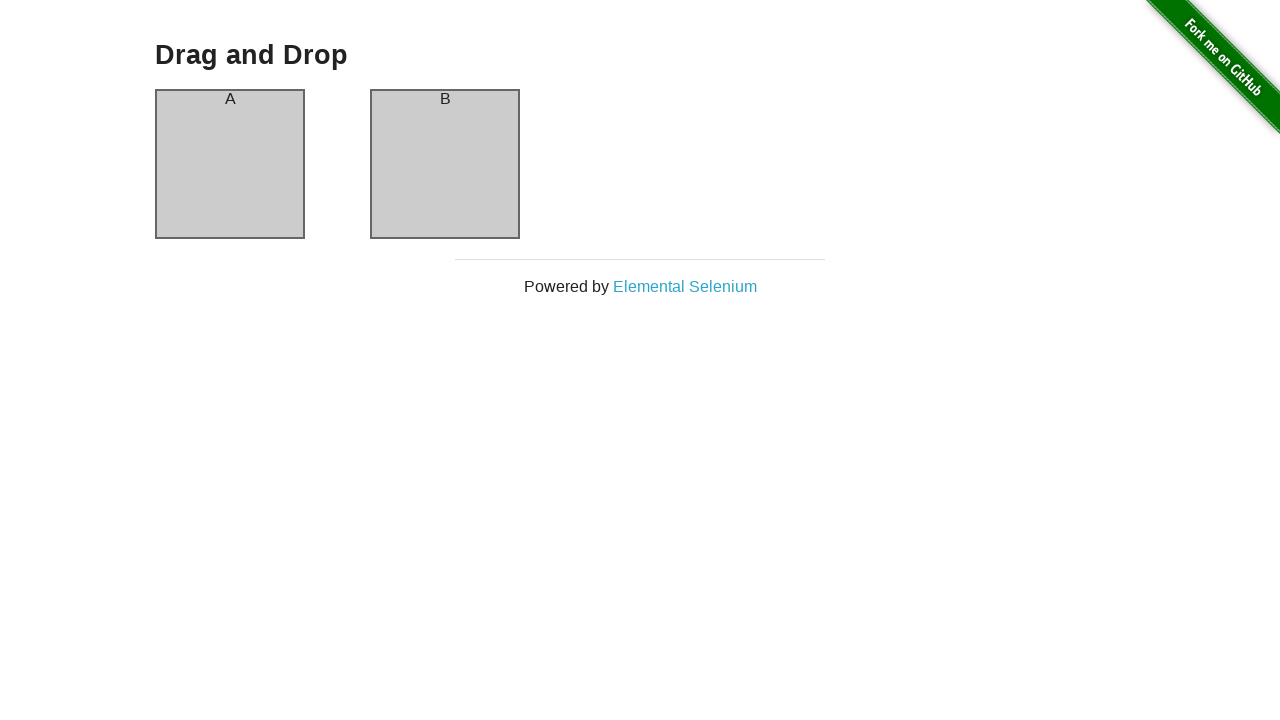

Located column B element
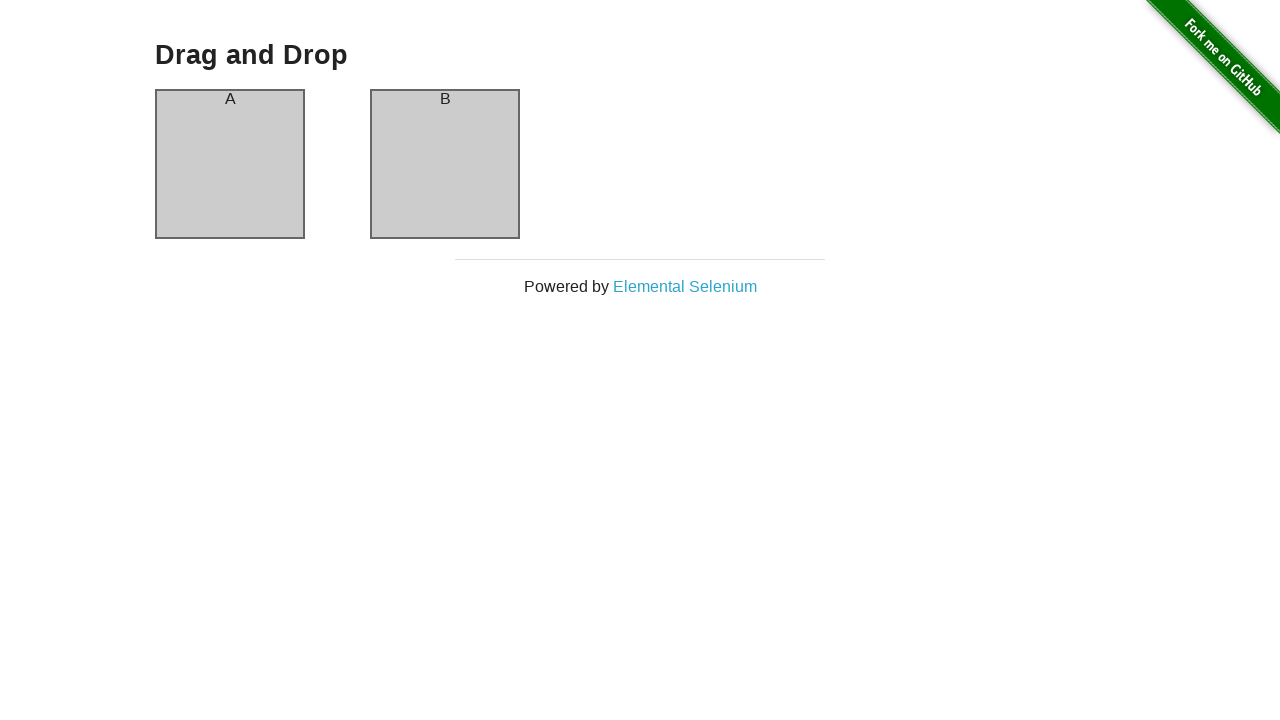

Dragged column A to column B at (445, 164)
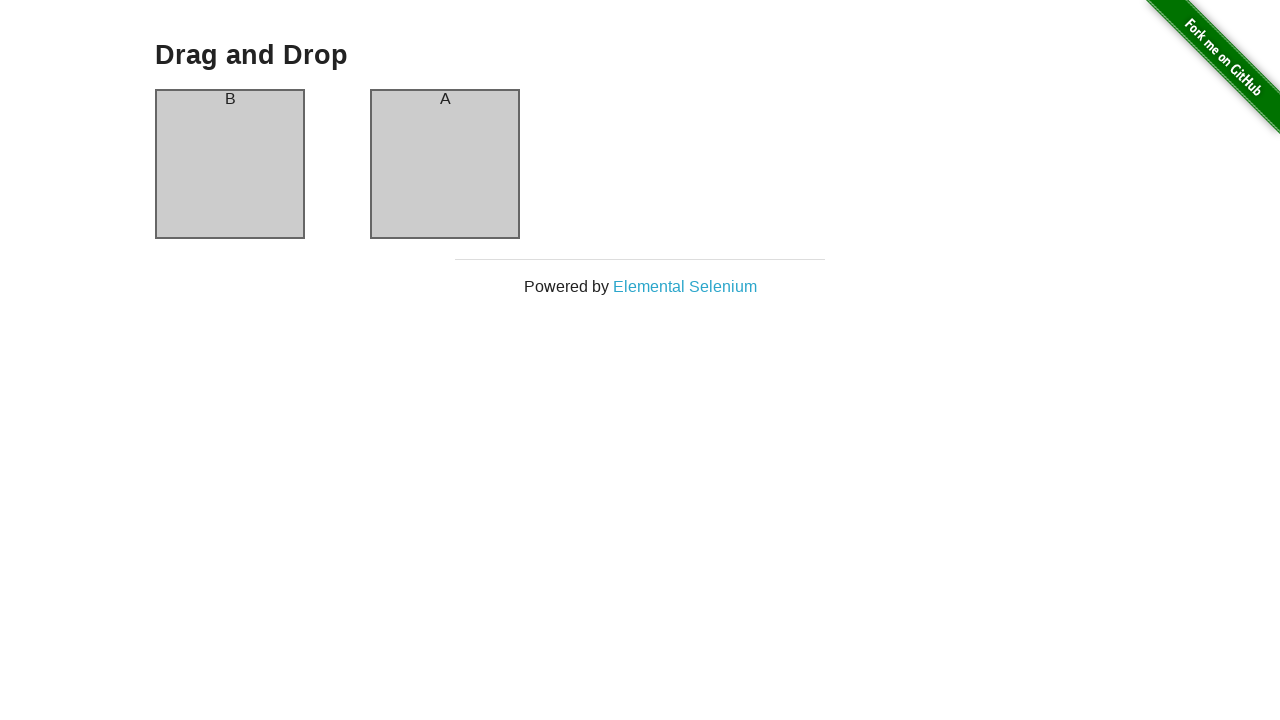

Waited for drag and drop animation to complete
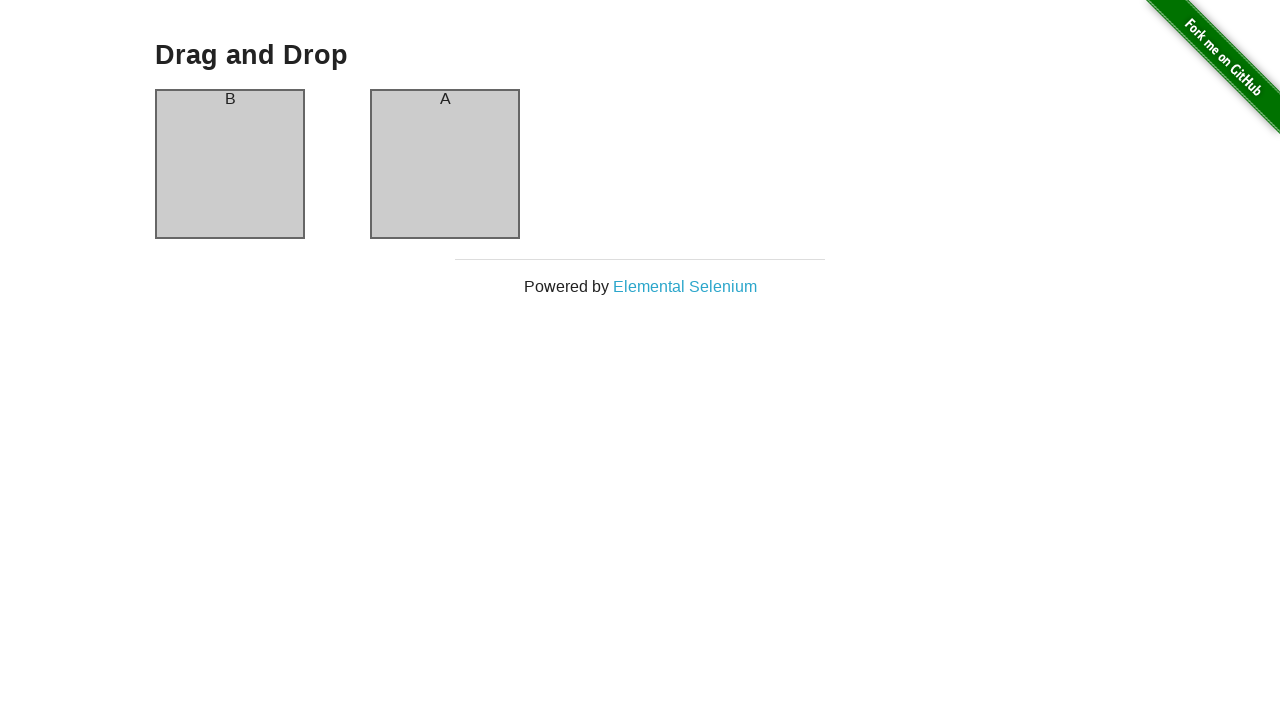

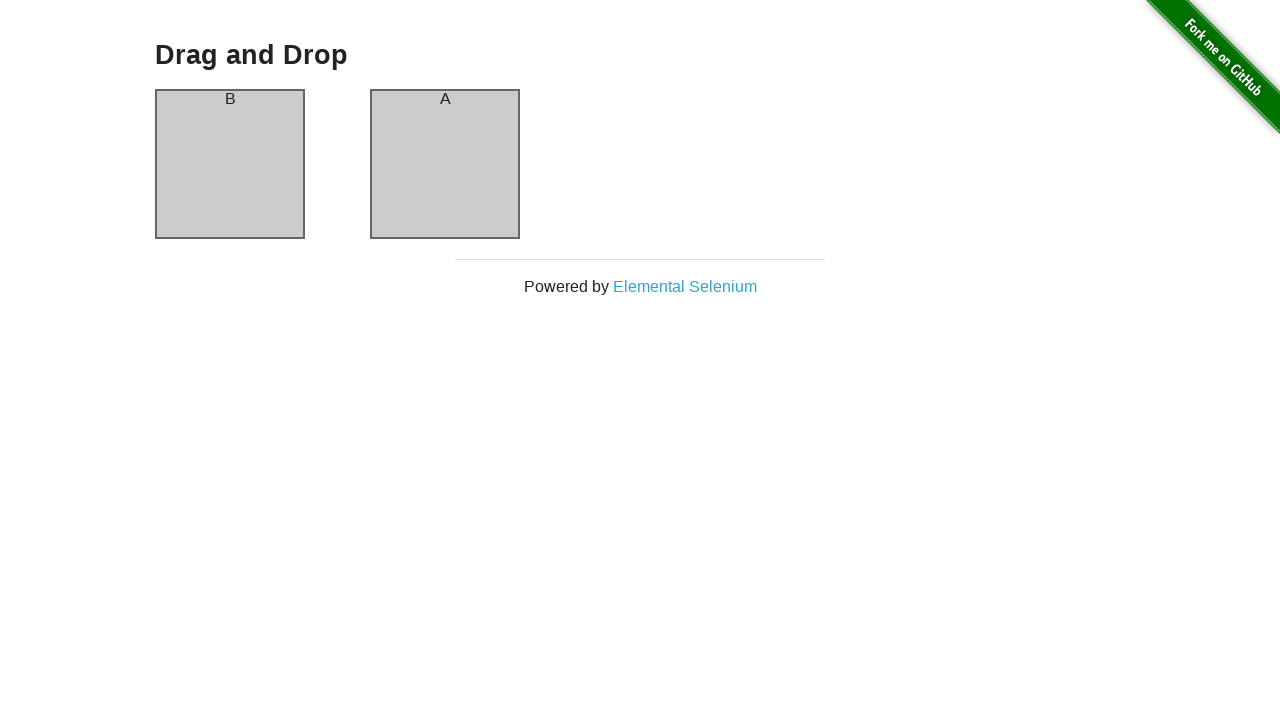